Tests keyboard interactions on a text input field by typing text with SHIFT key held down (uppercase), clearing the field, and typing new text

Starting URL: https://www.automationtestinginsider.com/2019/08/textarea-textarea-element-defines-multi.html

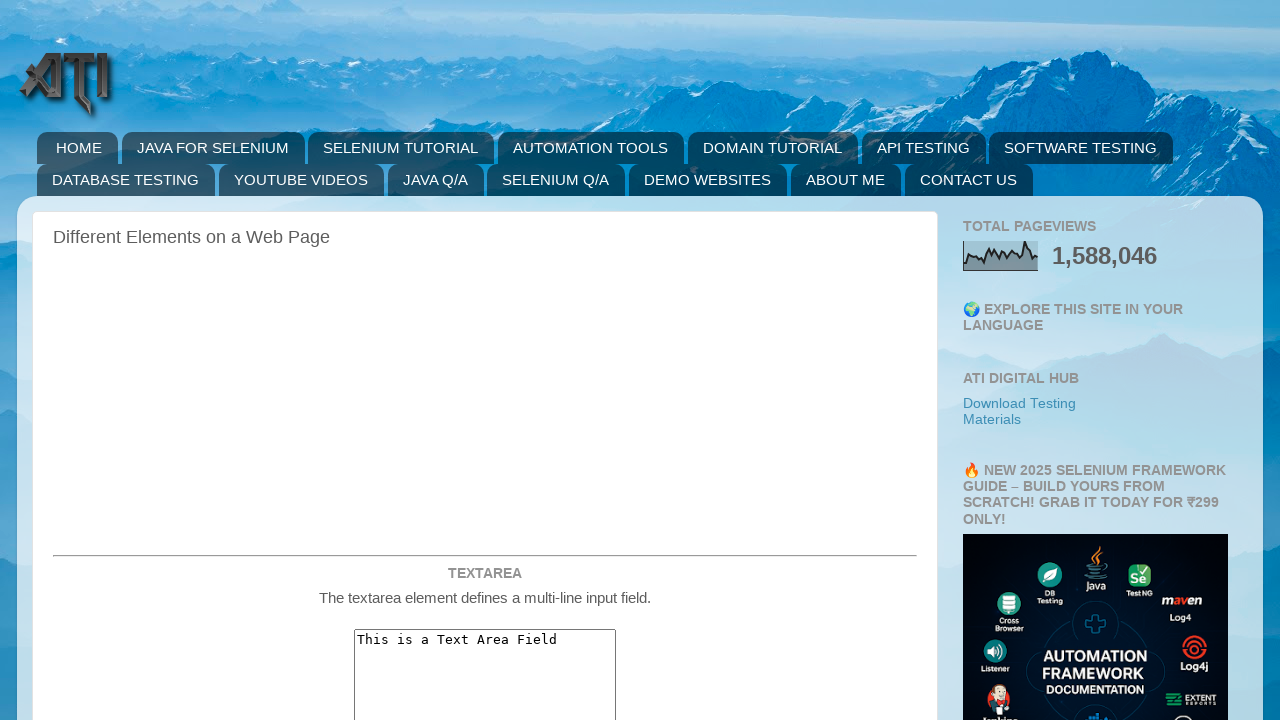

Scrolled to firstname input field
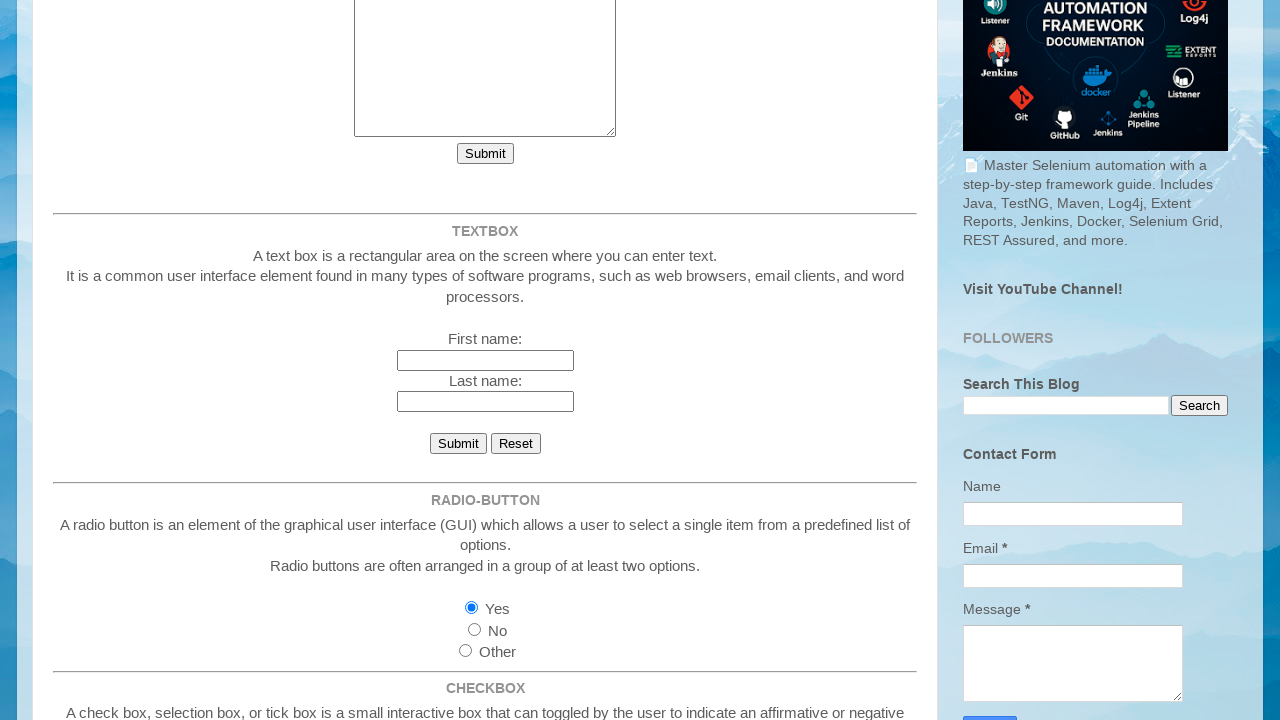

Pressed Shift+A in firstname field on input[name='firstname']
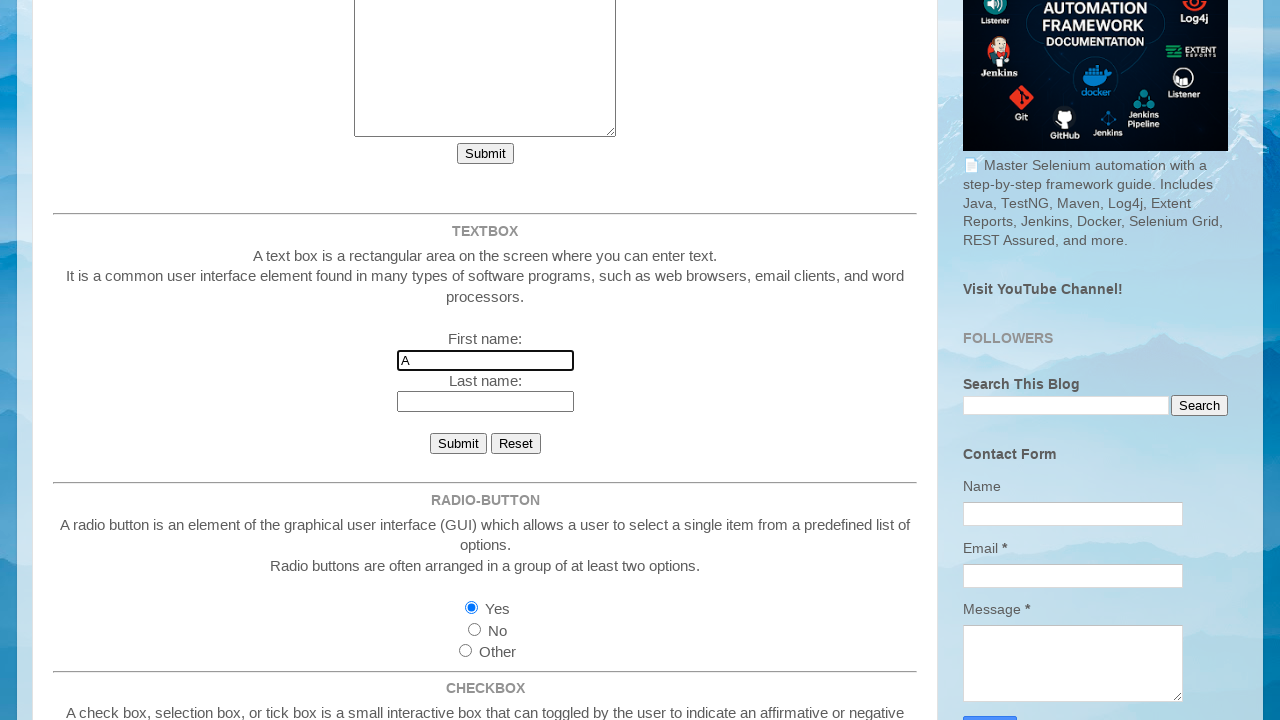

Pressed Shift+K in firstname field on input[name='firstname']
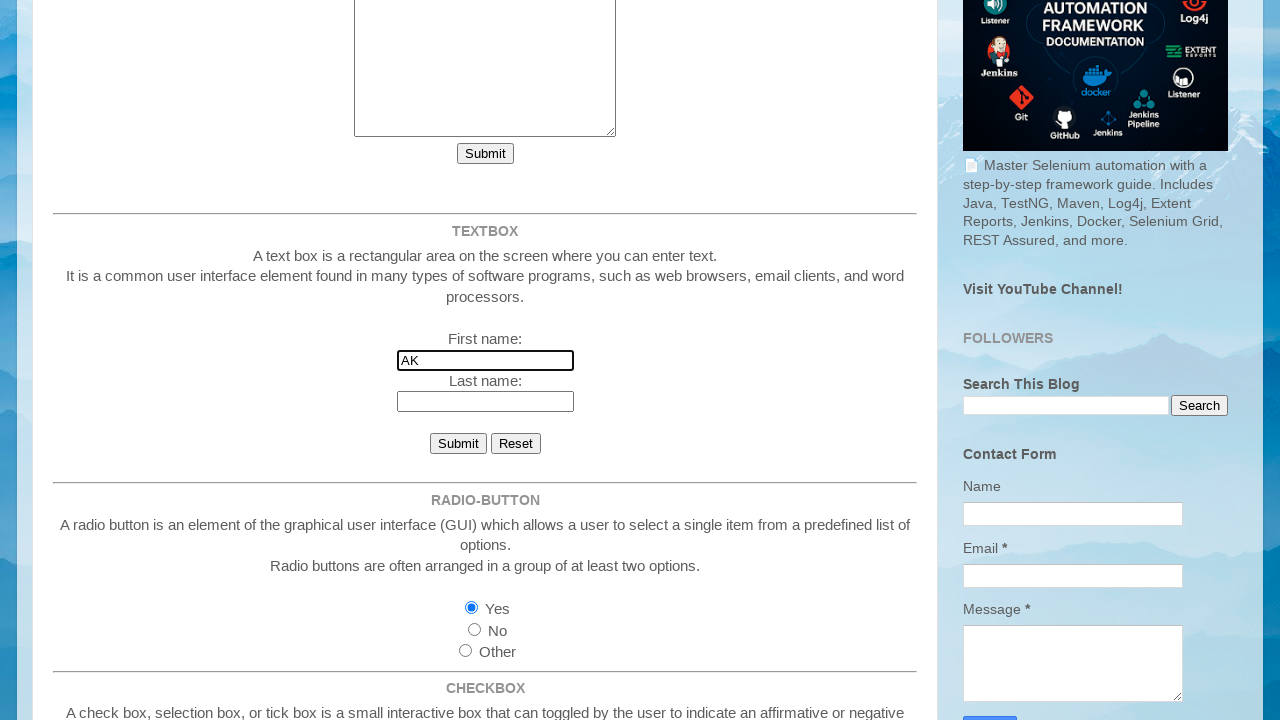

Pressed Shift+S in firstname field on input[name='firstname']
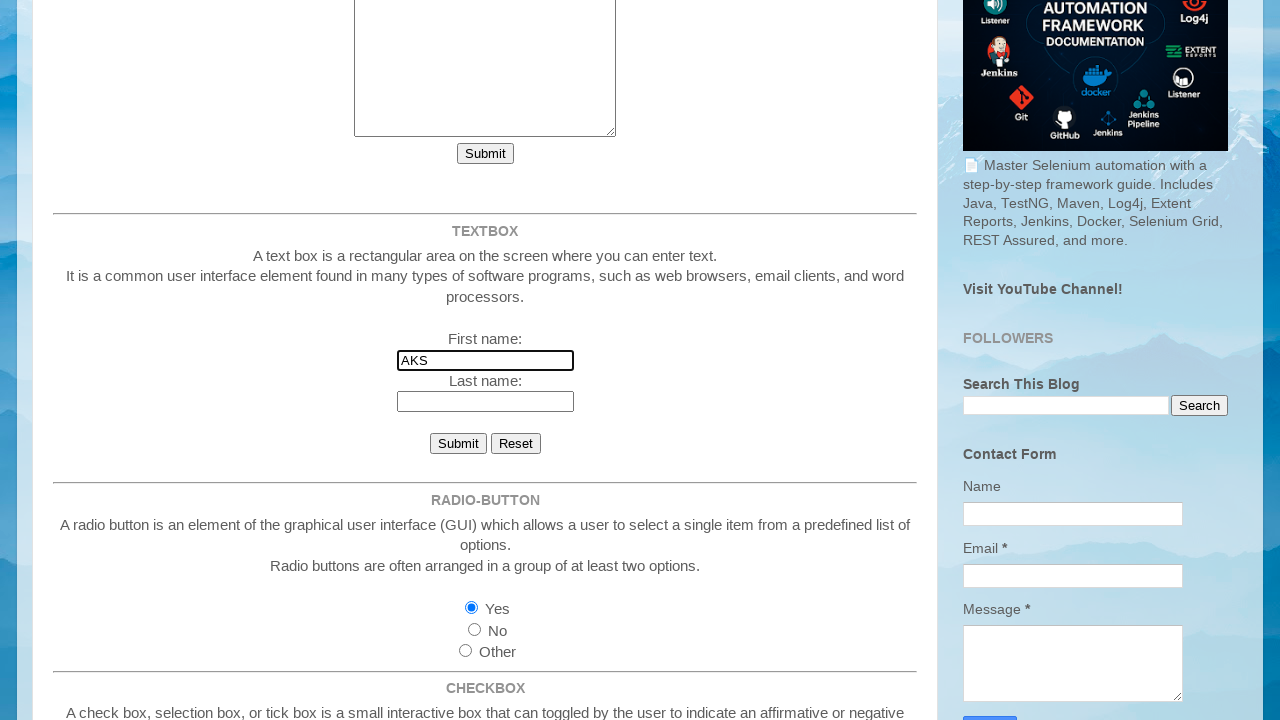

Pressed Shift+H in firstname field on input[name='firstname']
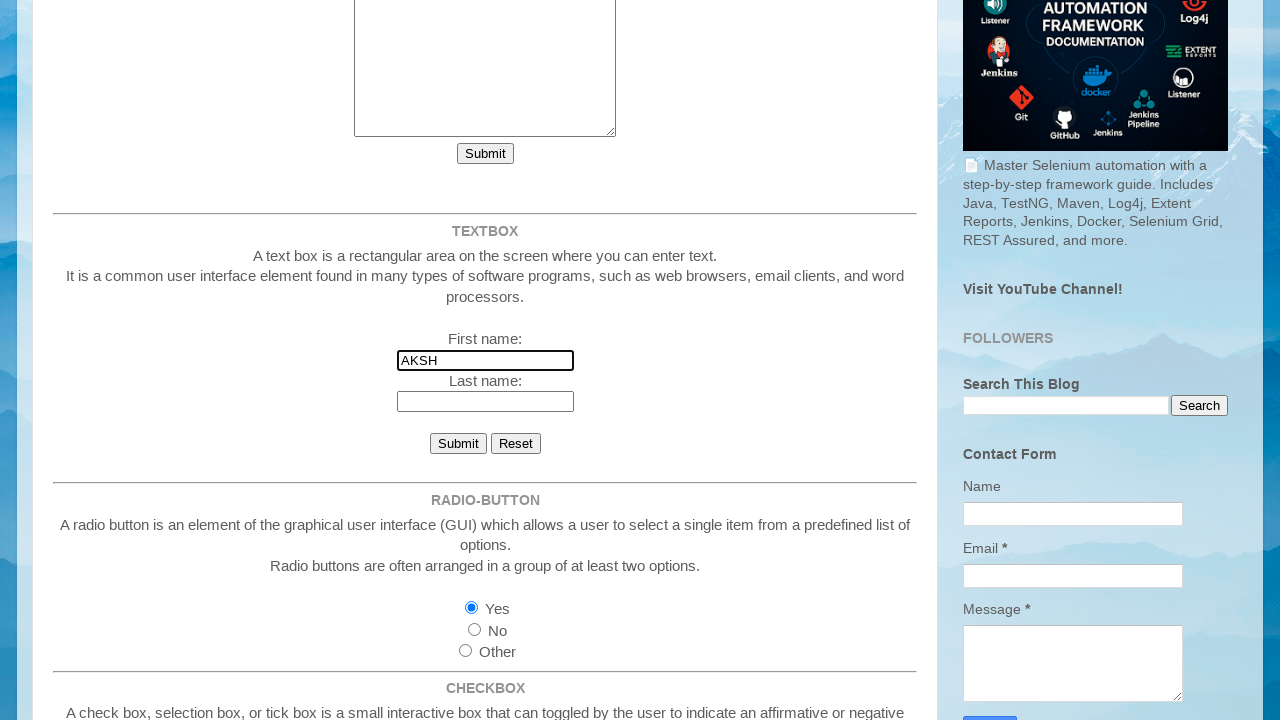

Pressed Shift+A in firstname field on input[name='firstname']
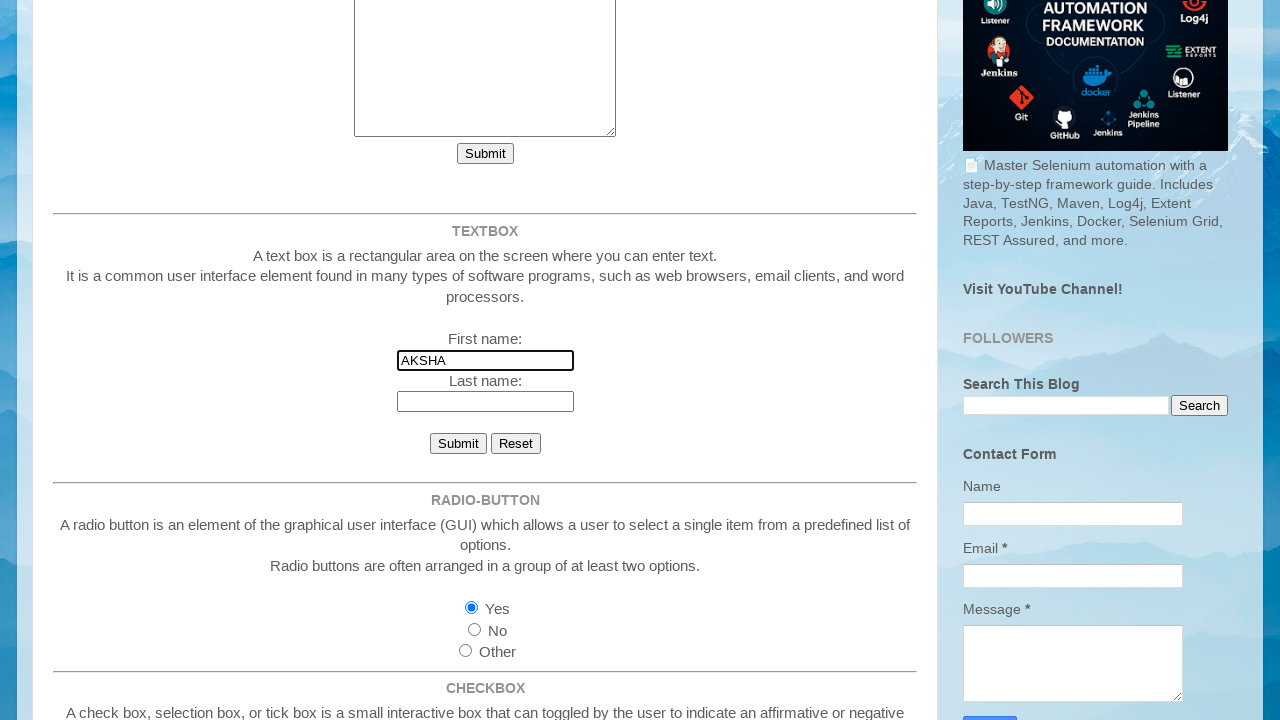

Pressed Shift+T in firstname field on input[name='firstname']
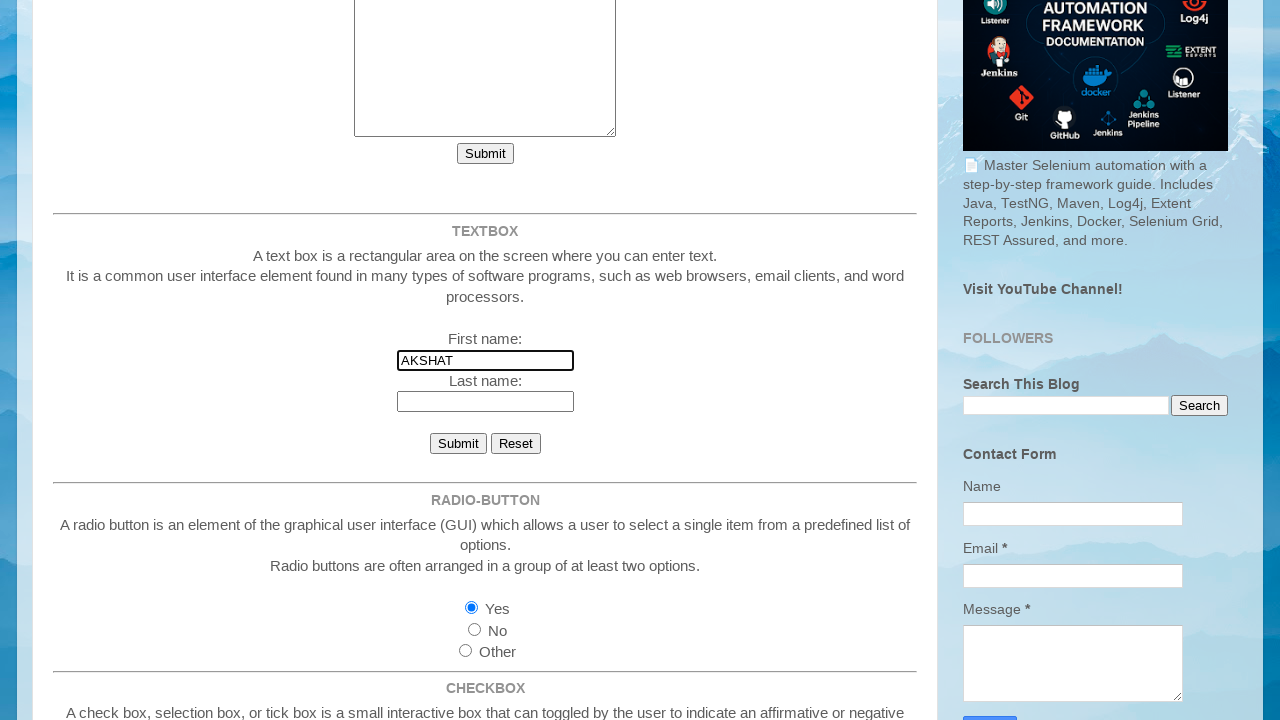

Pressed Shift+A in firstname field, completed typing 'AKSHATA' on input[name='firstname']
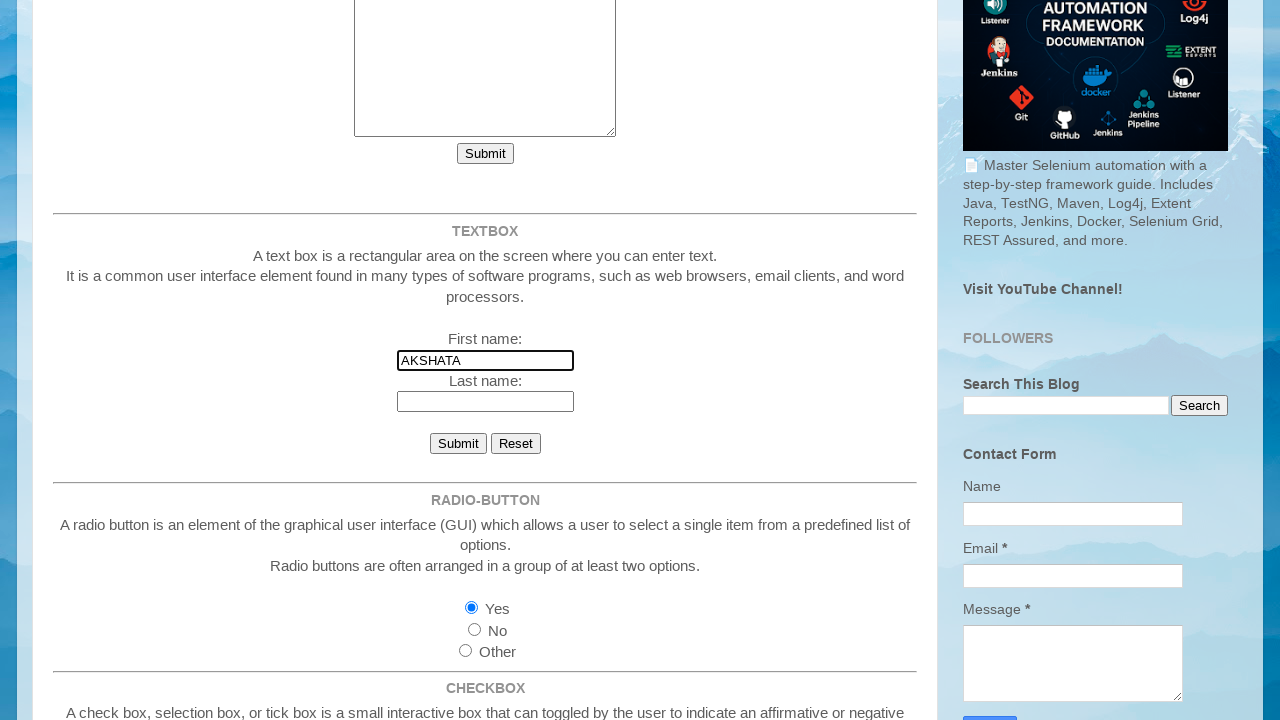

Cleared firstname input field on input[name='firstname']
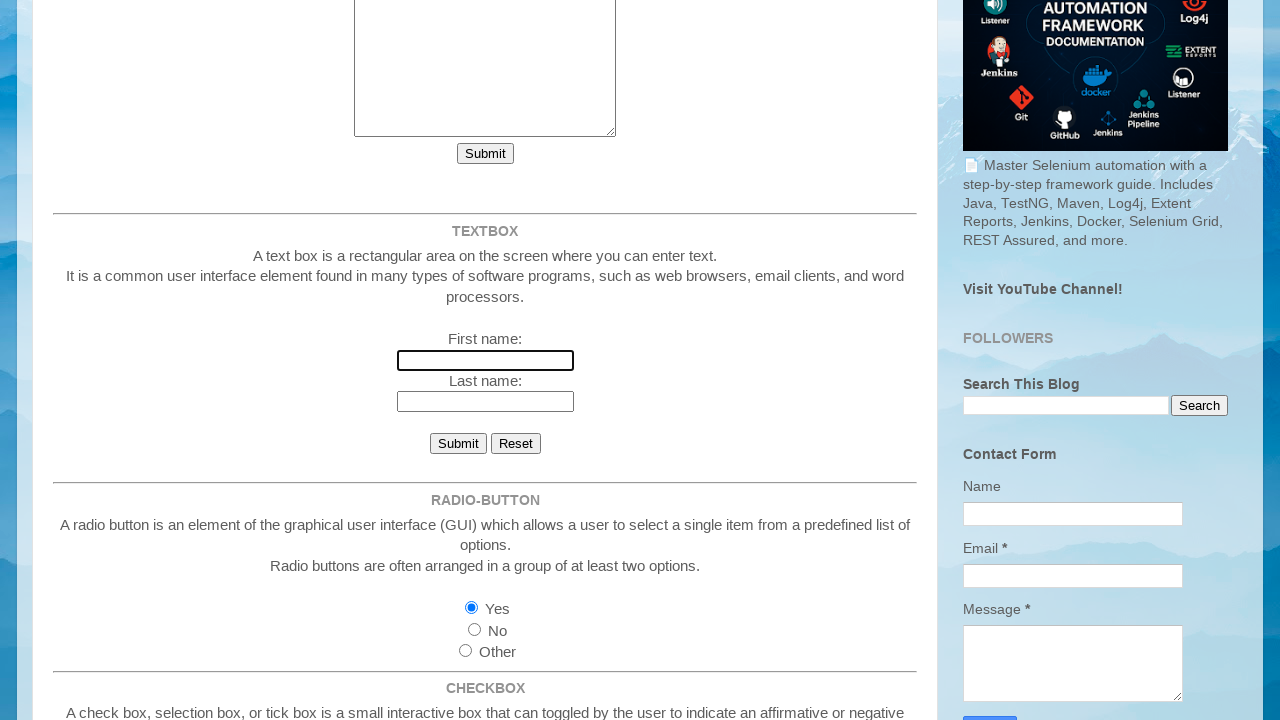

Filled firstname field with 'Pai' on input[name='firstname']
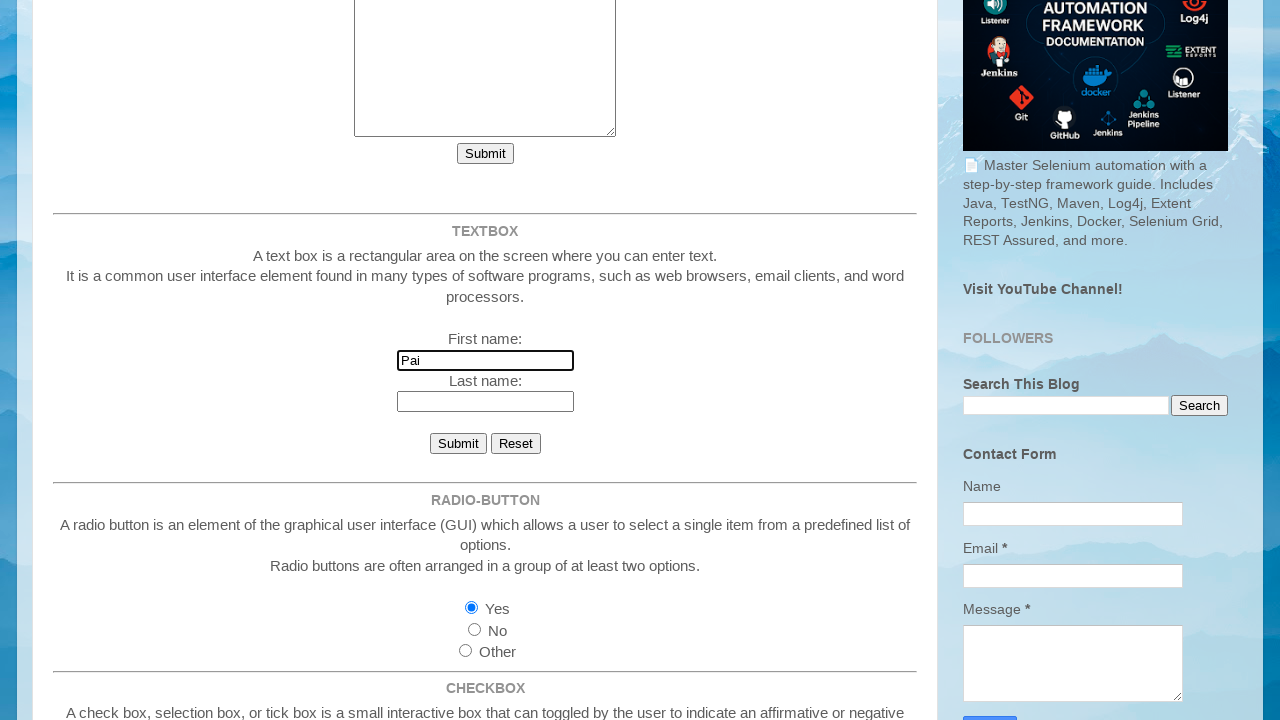

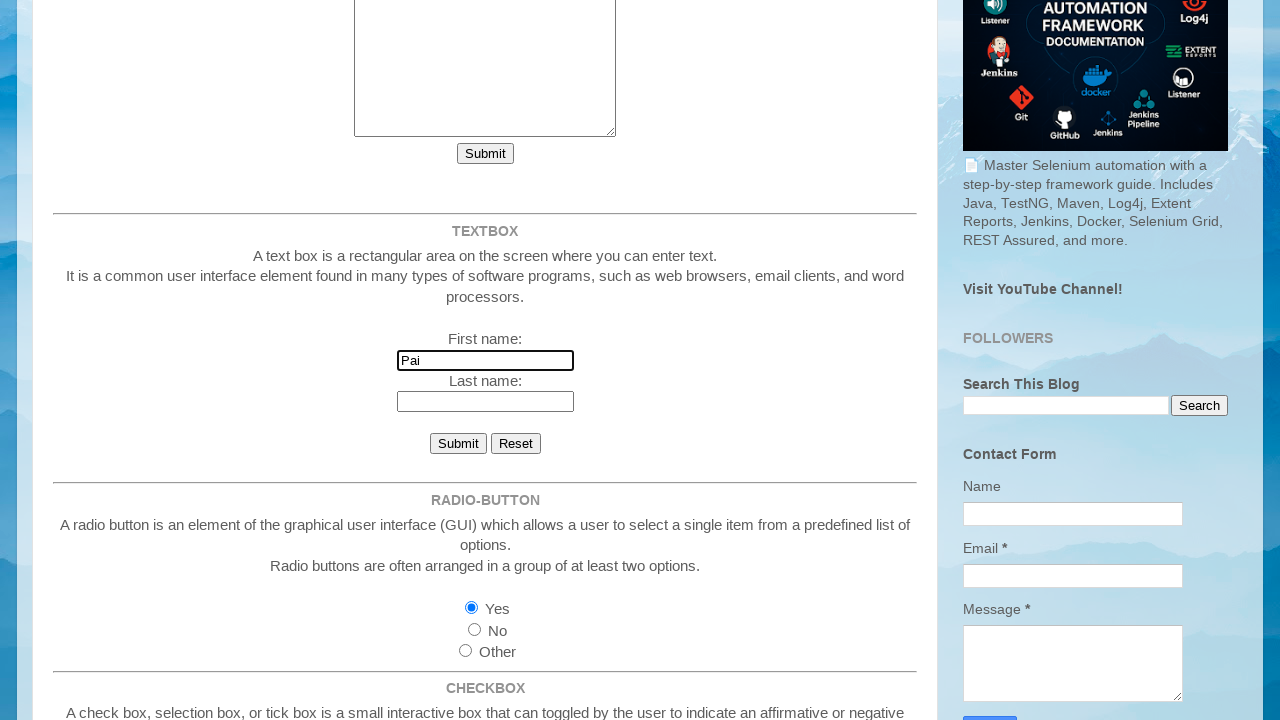